Tests interaction with multiple HTML frames and nested iframes by filling text inputs and clicking elements within each frame

Starting URL: https://ui.vision/demo/webtest/frames/

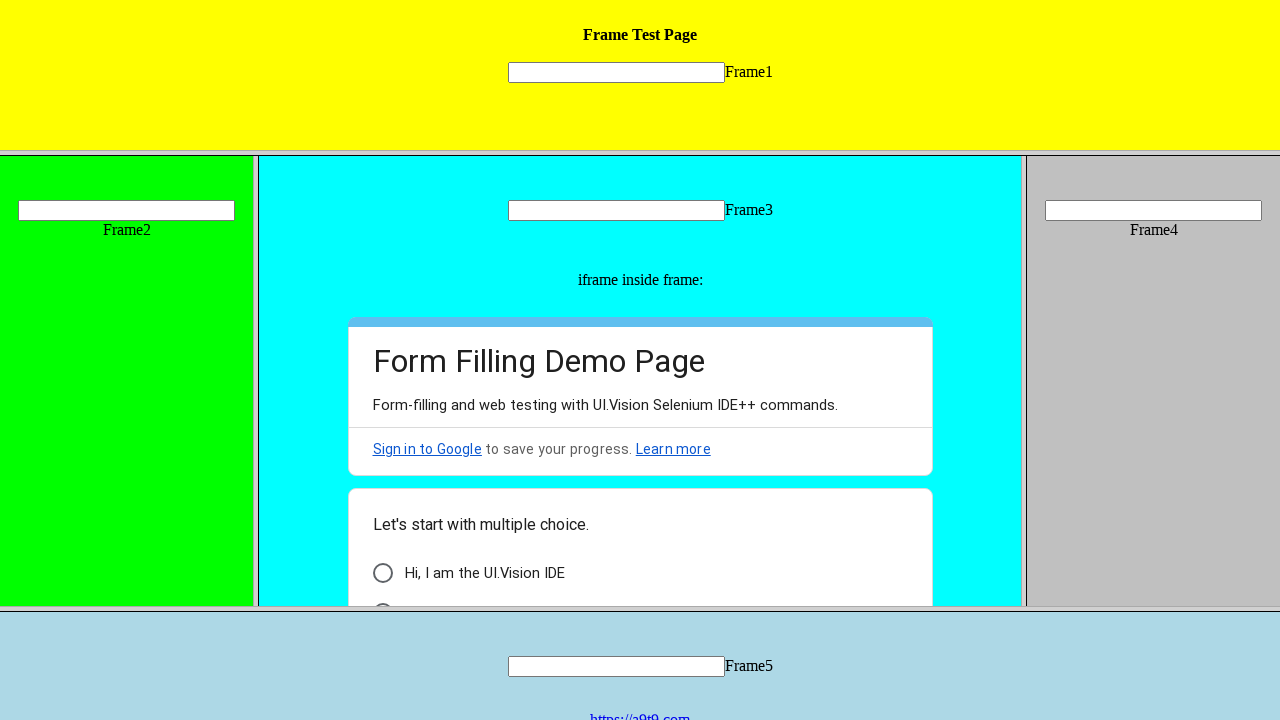

Filled text input in frame1 with 'Welcome' on frame[src='frame_1.html'] >> internal:control=enter-frame >> input[type='text']
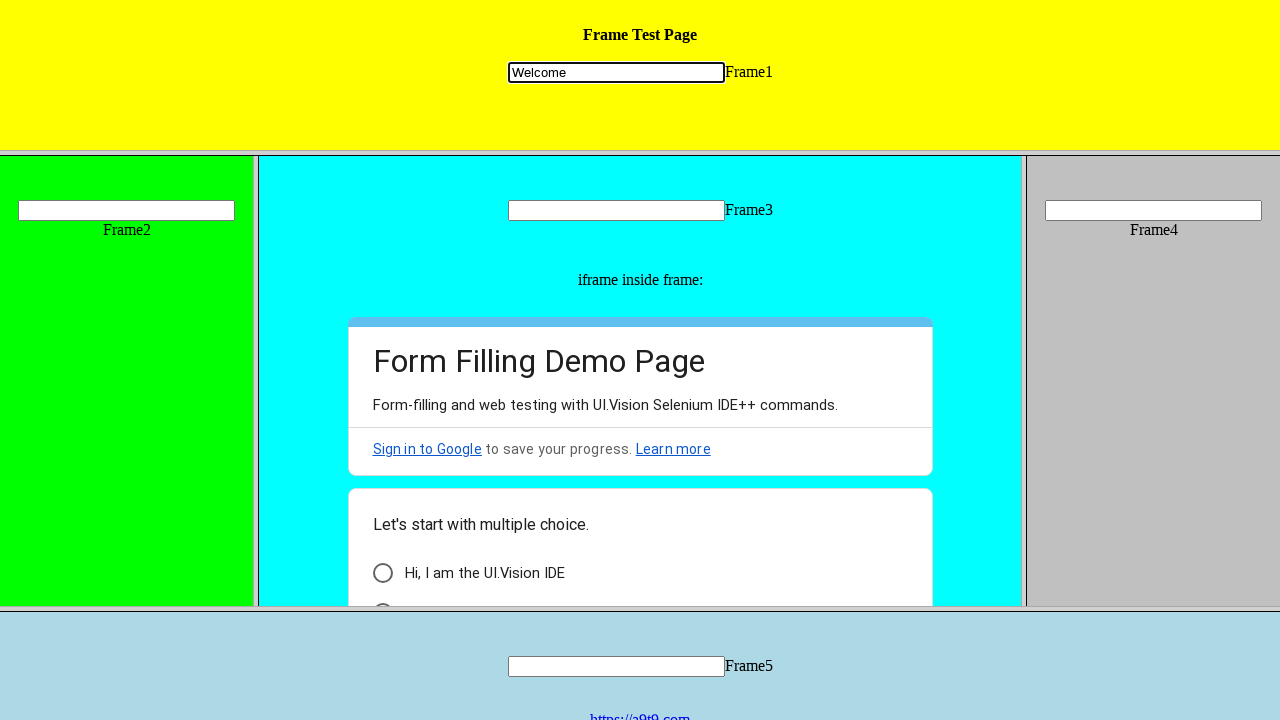

Filled text input in frame2 with 'Selenium' on frame[src='frame_2.html'] >> internal:control=enter-frame >> input[type='text']
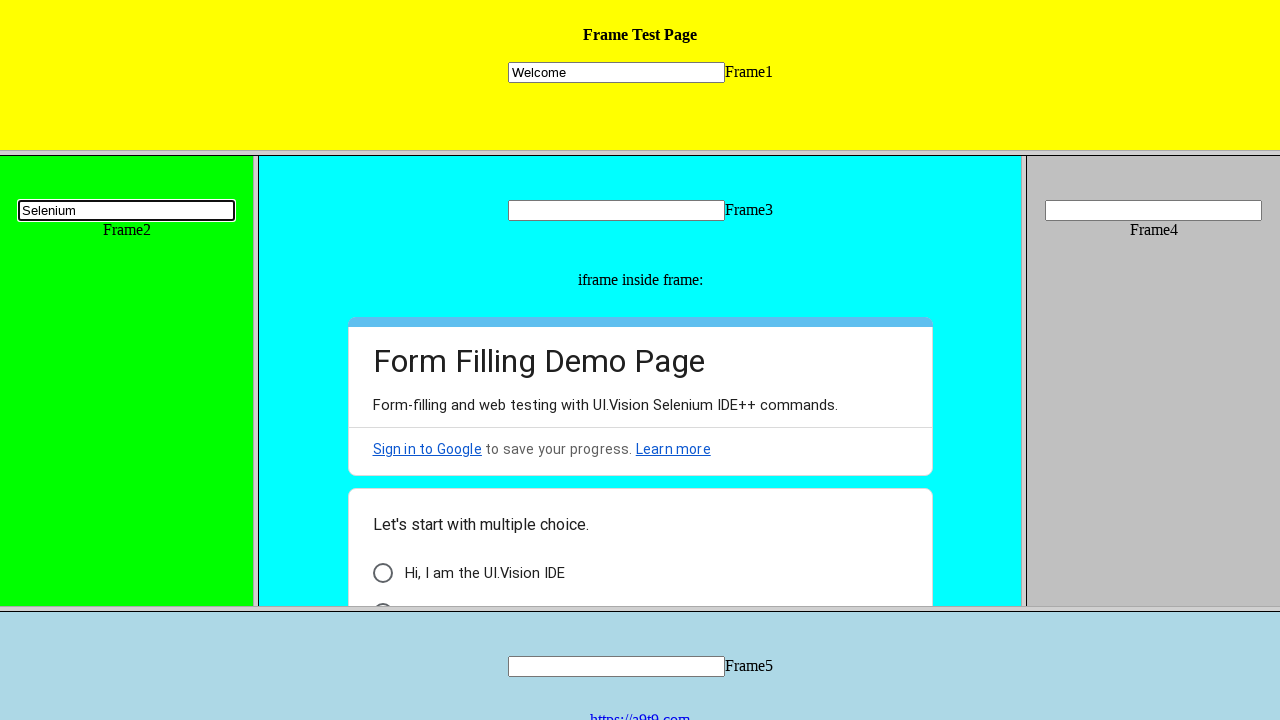

Filled text input in frame3 with 'Java' on frame[src='frame_3.html'] >> internal:control=enter-frame >> input[type='text']
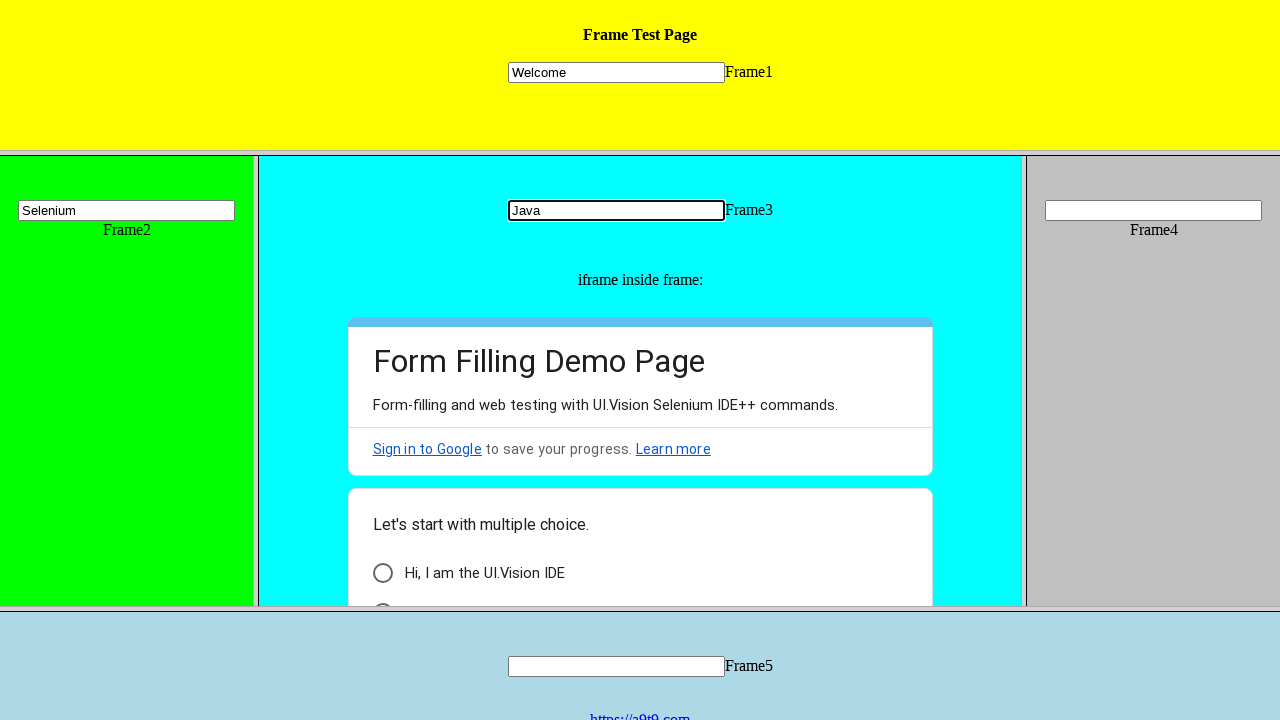

Clicked checkbox element in nested iframe within frame3 at (382, 596) on frame[src='frame_3.html'] >> internal:control=enter-frame >> iframe >> nth=0 >> 
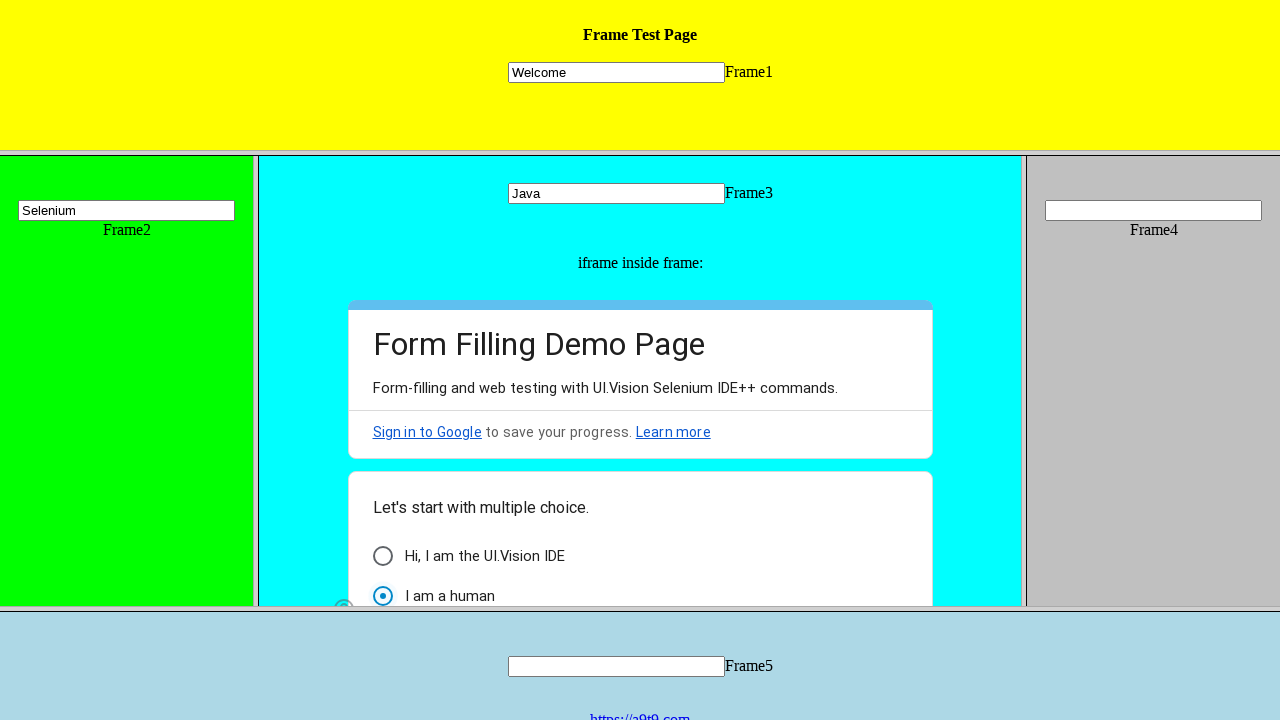

Filled text input in frame4 with 'Suraj Sneha' on frame[src='frame_4.html'] >> internal:control=enter-frame >> input[type='text']
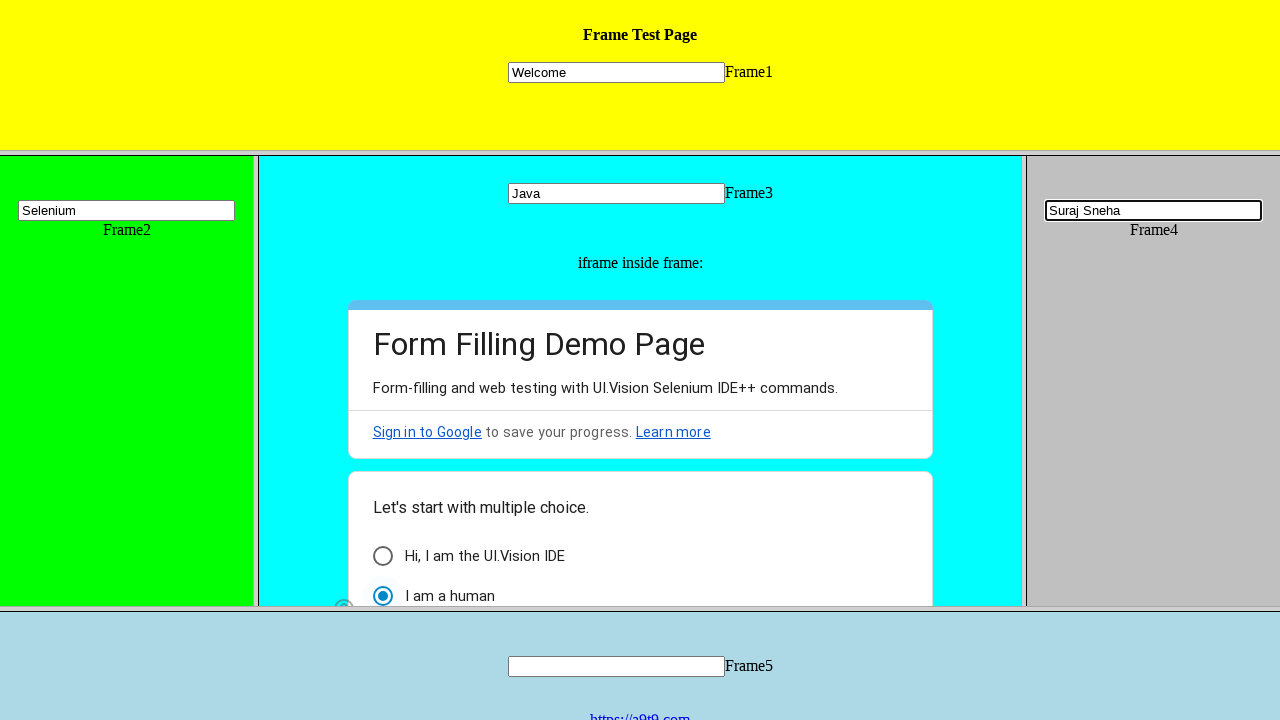

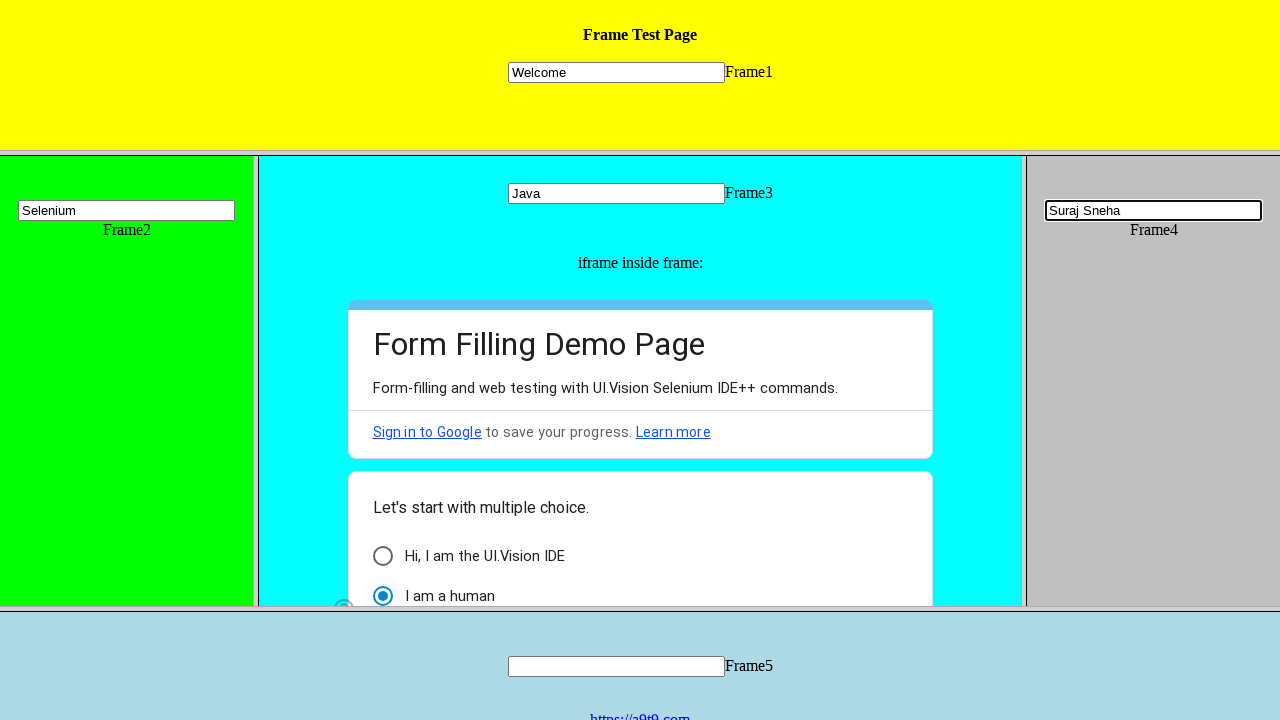